Tests the Cancel button functionality after filling confirm password field

Starting URL: https://buggy.justtestit.org/register

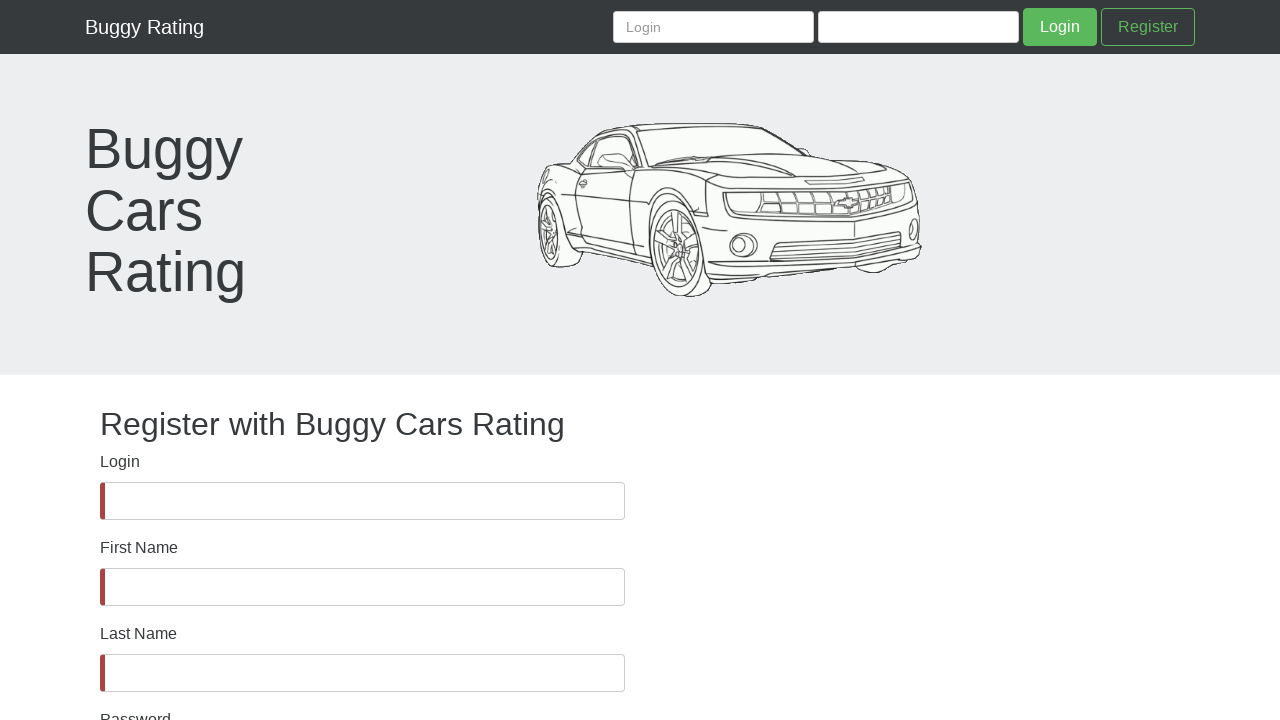

Confirm password field is visible
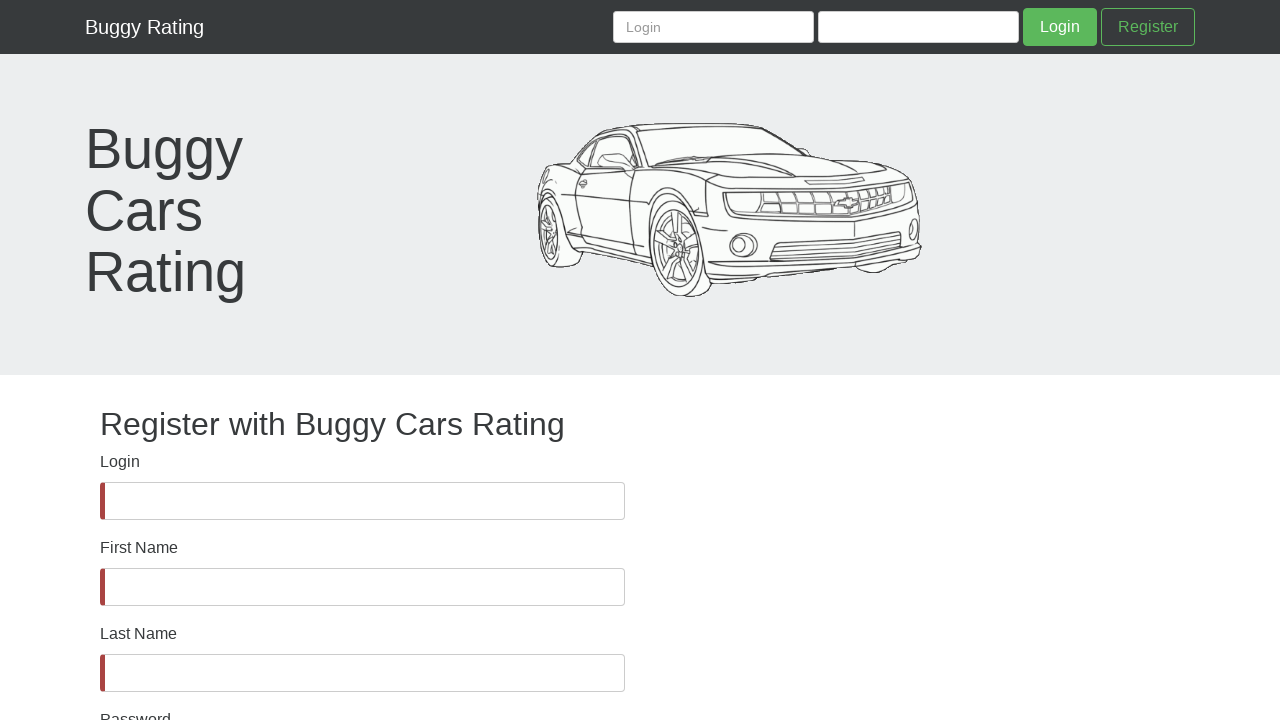

Filled confirm password field with 'ertp' on #confirmPassword
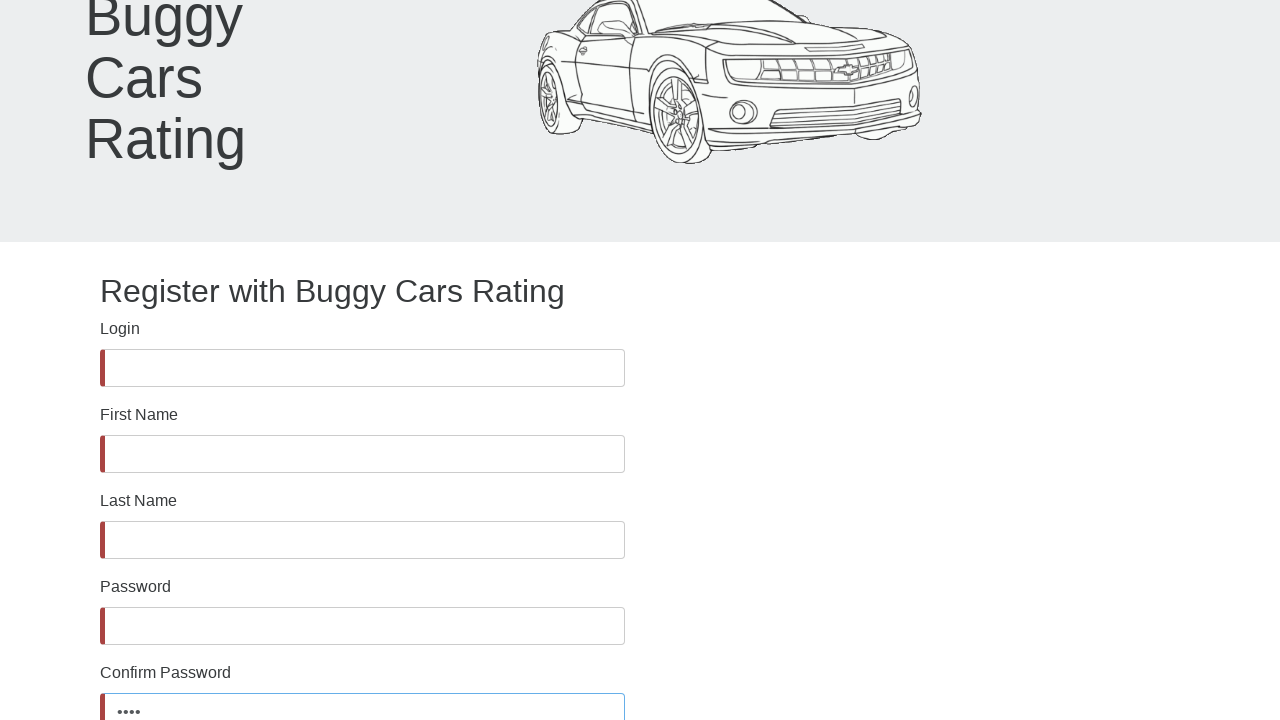

Clicked Cancel button to test cancellation functionality at (240, 628) on internal:role=button[name="Cancel"i]
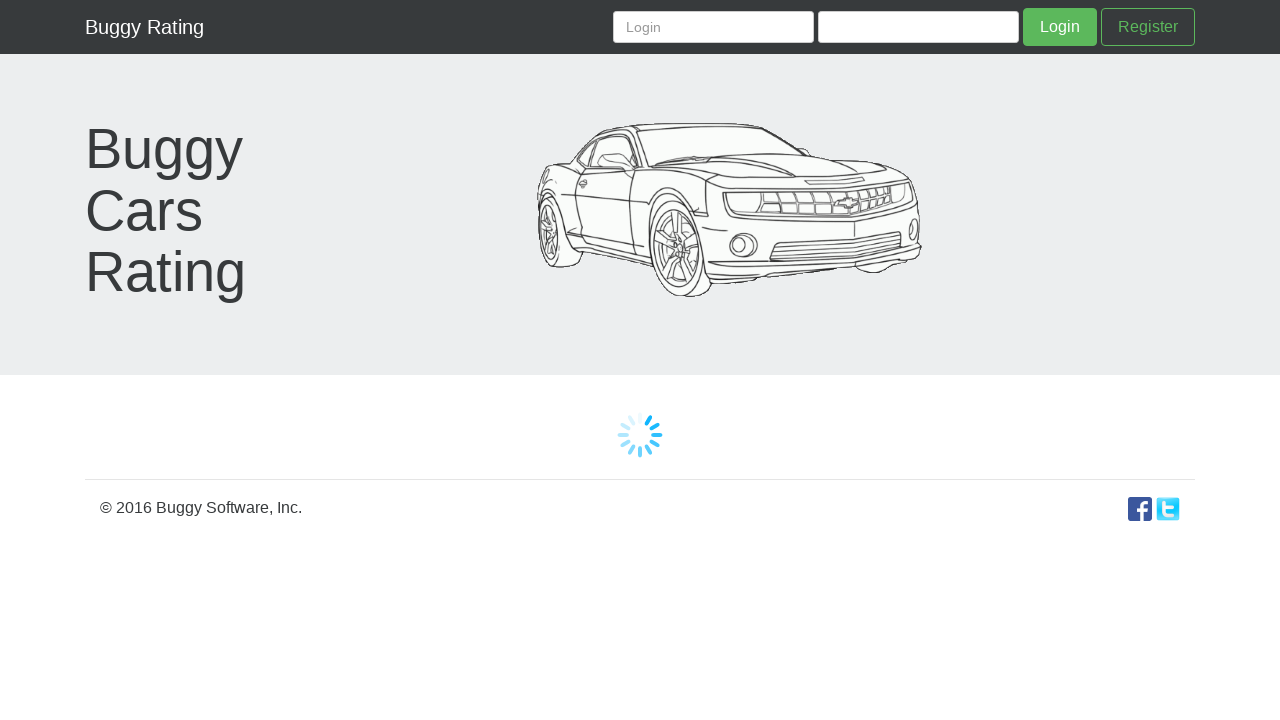

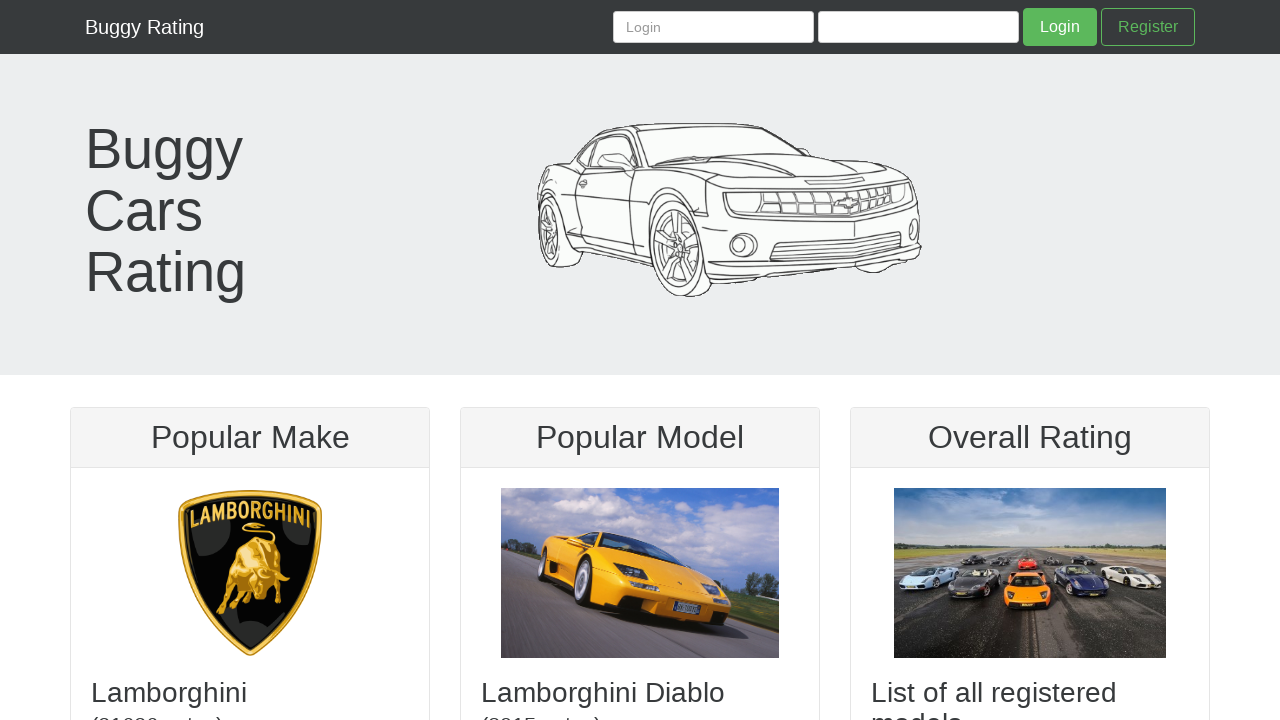